Tests drag and drop functionality on the jQuery UI droppable demo page by dragging an element onto a drop target within an iframe.

Starting URL: http://jqueryui.com/droppable/

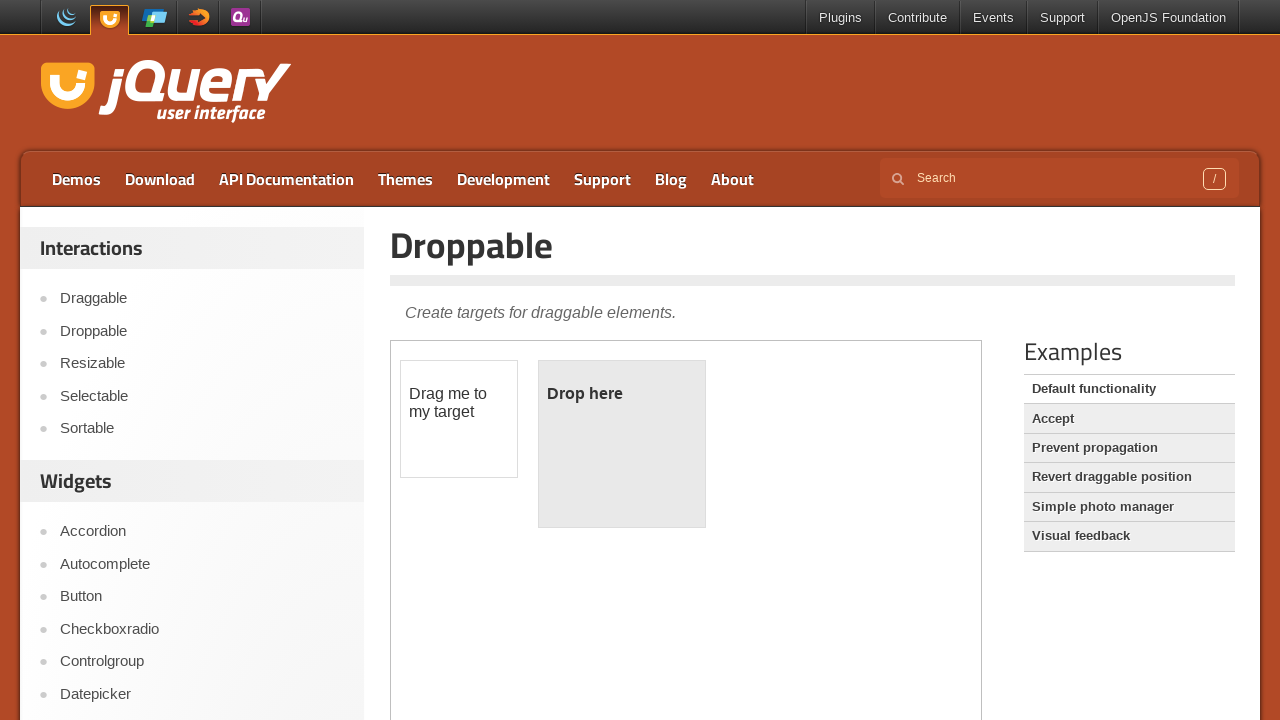

Located the demo iframe
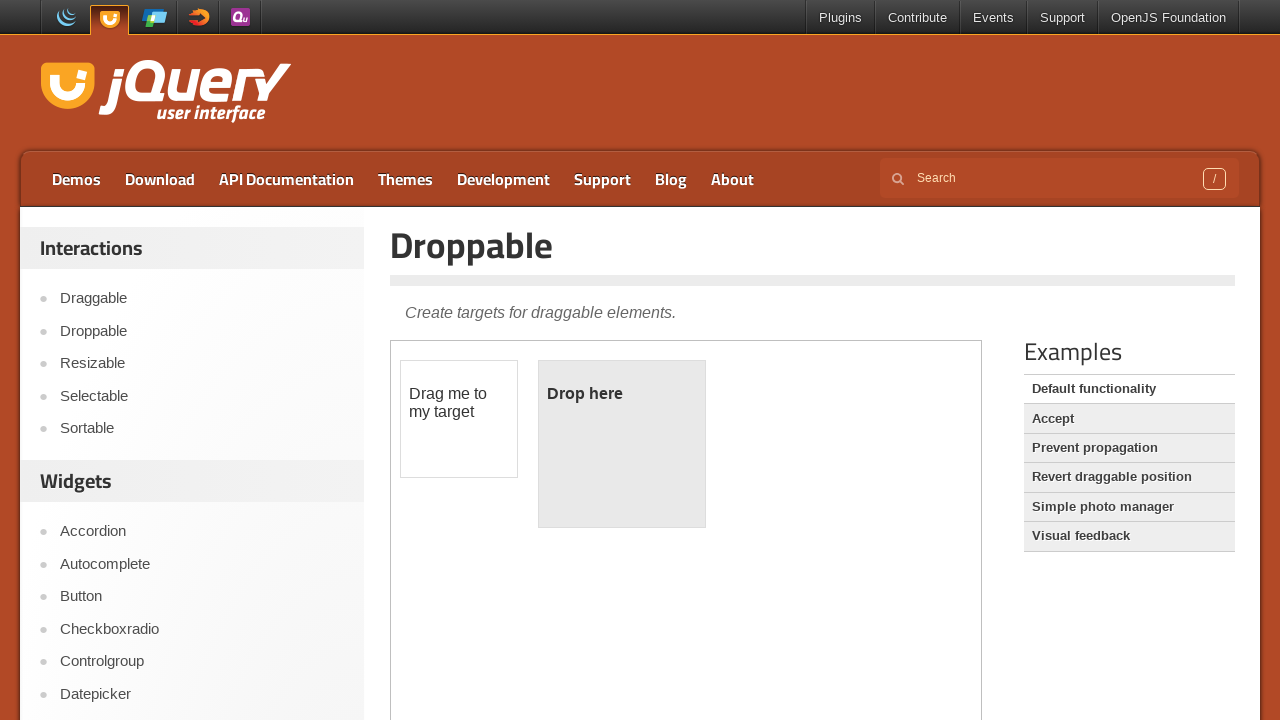

Located the draggable element (#draggable) within iframe
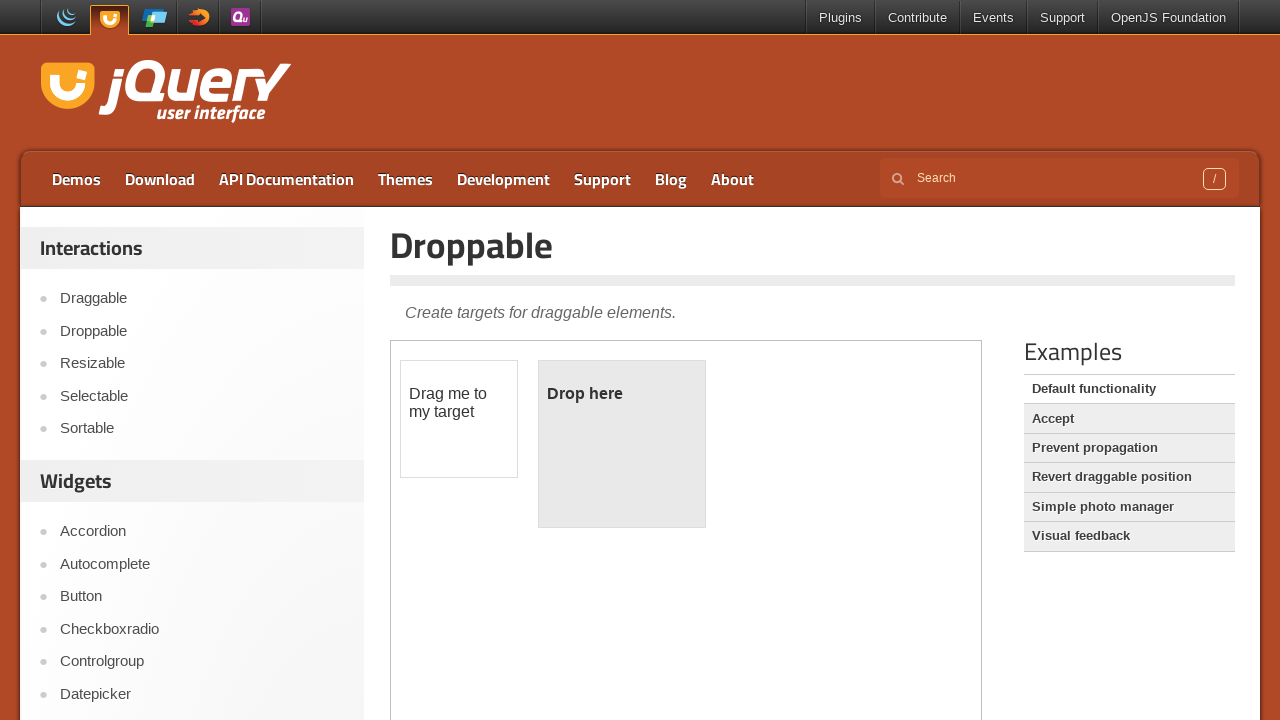

Located the droppable target element (#droppable) within iframe
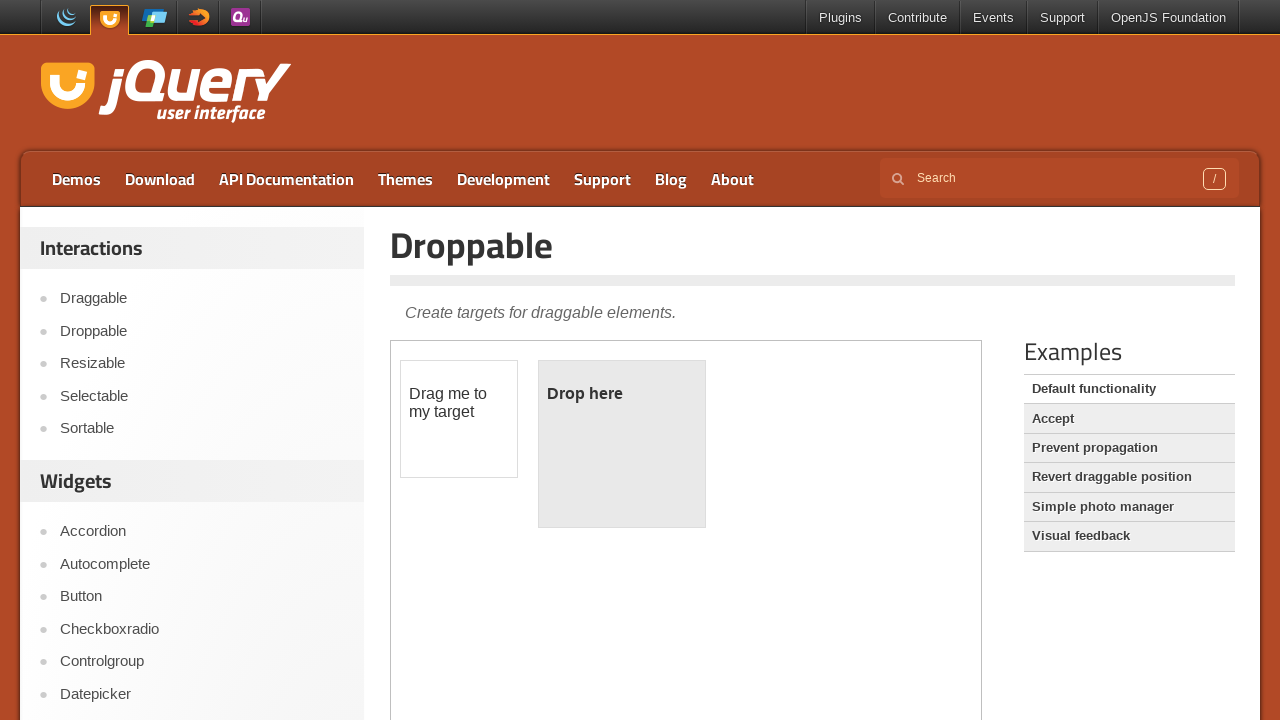

Draggable element is now visible
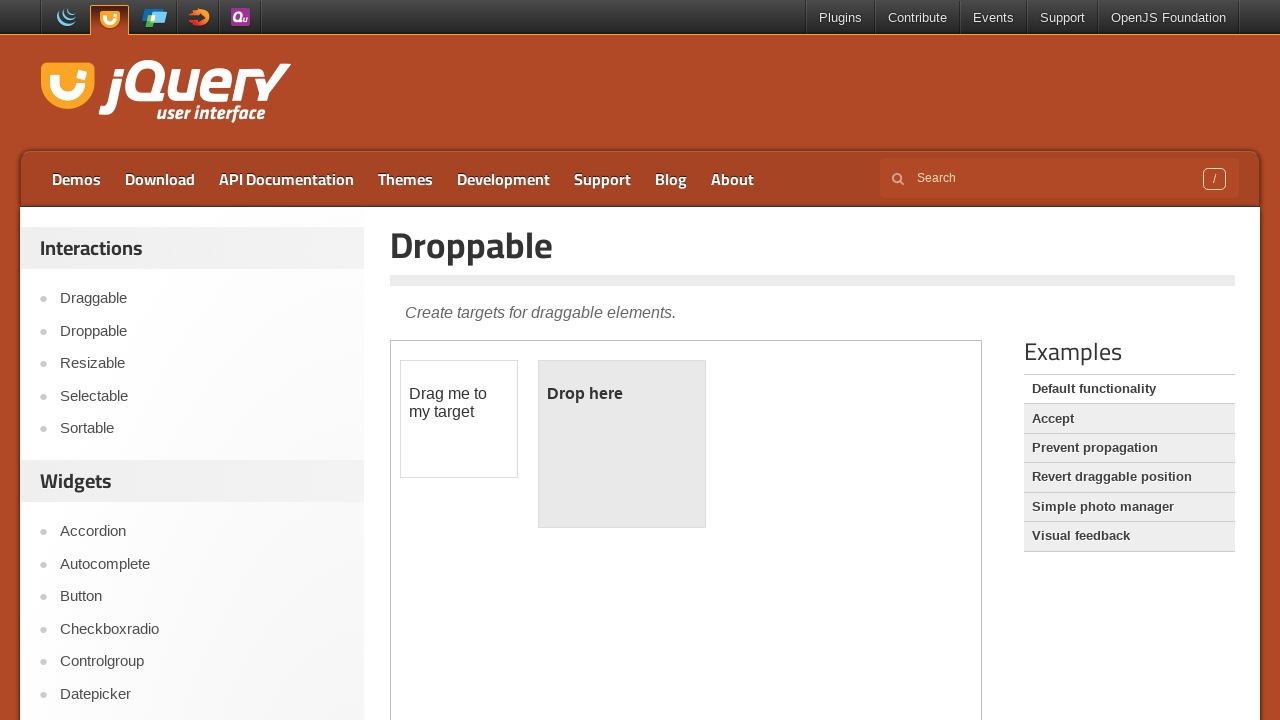

Droppable target element is now visible
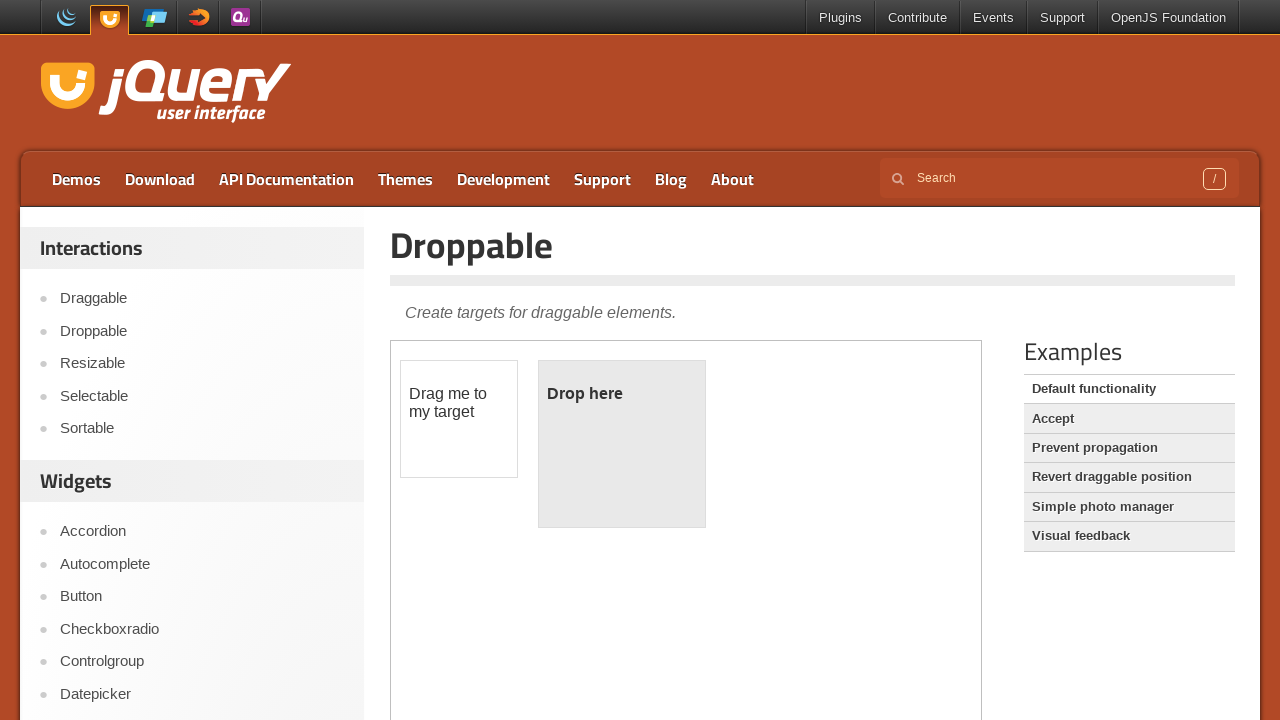

Successfully dragged draggable element onto droppable target at (622, 444)
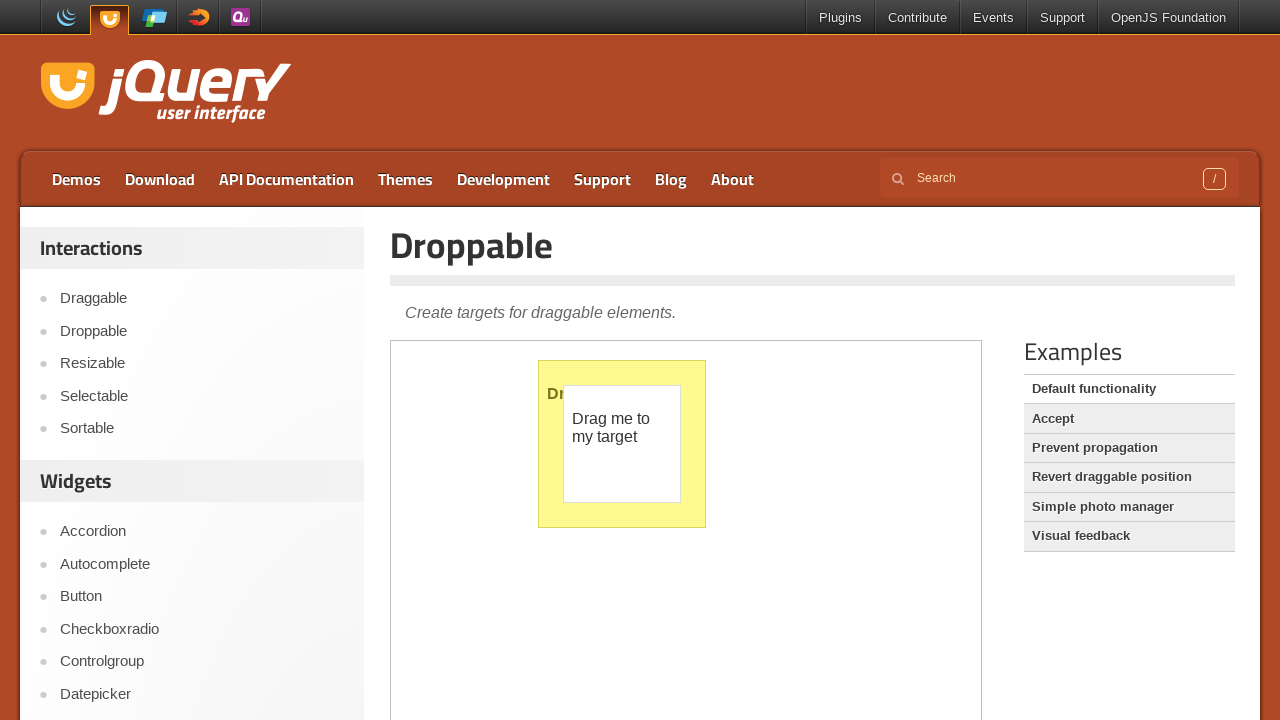

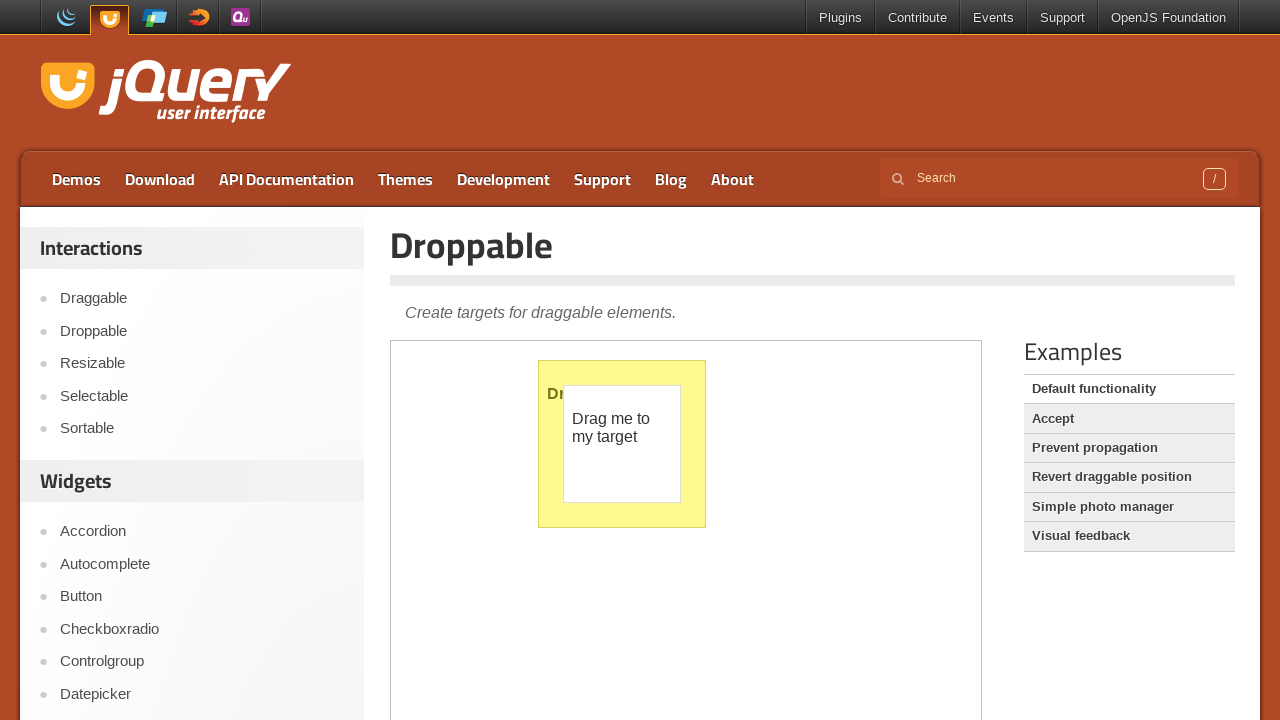